Navigates to Codecool Hungarian homepage and verifies the URL matches exactly (duplicate of WebTest)

Starting URL: https://codecool.com/hu/

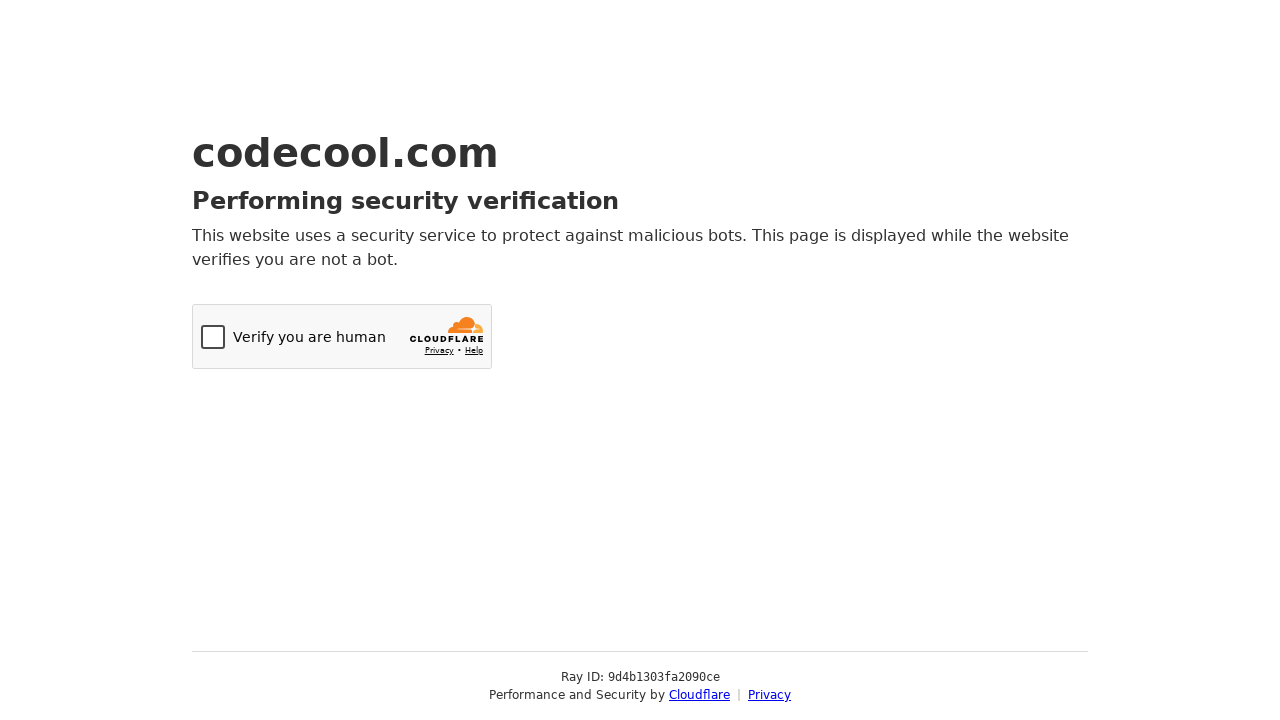

Navigated to Codecool Hungarian homepage
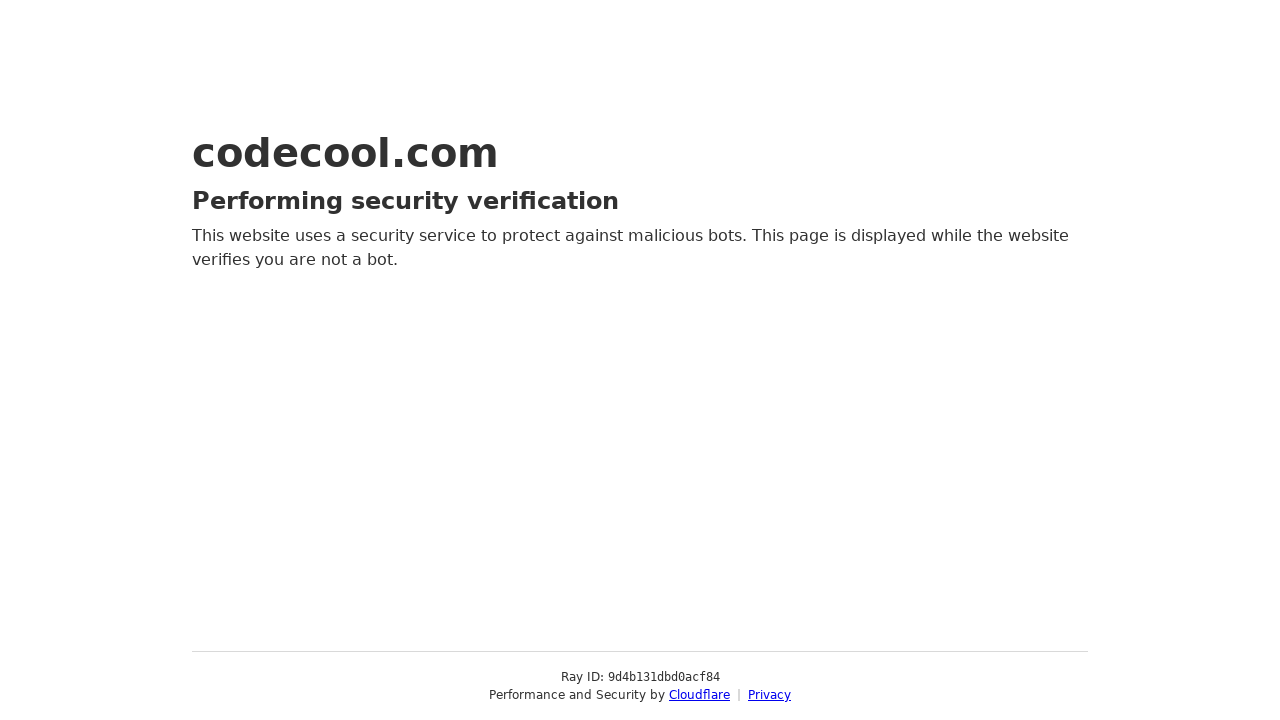

Verified URL matches exactly: https://codecool.com/hu/
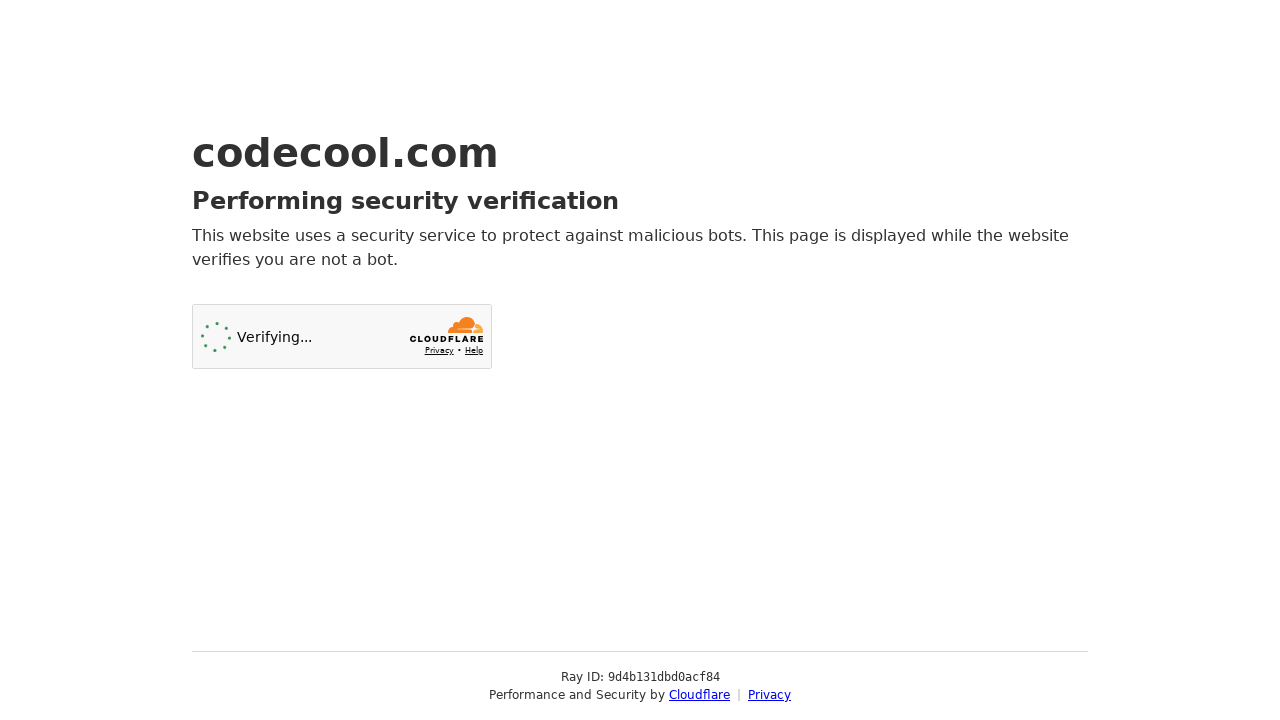

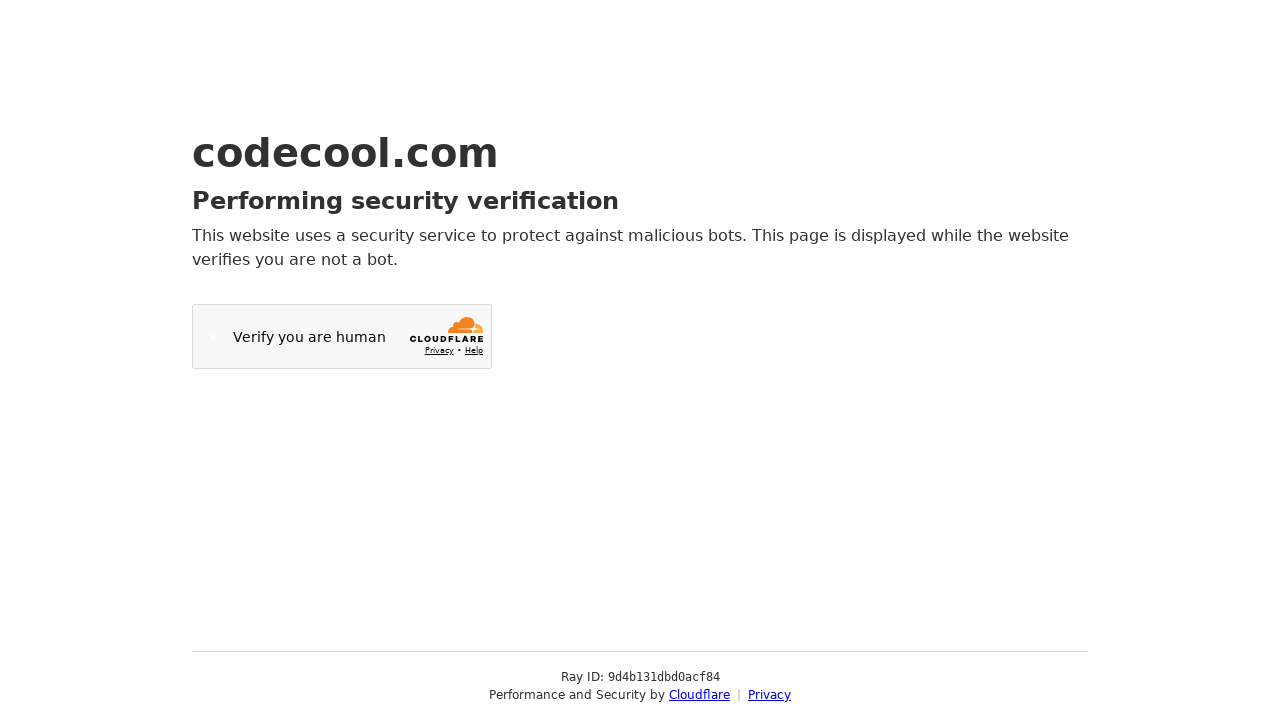